Tests dynamic loading functionality by clicking the Start button and verifying that "Hello World!" text appears after loading completes

Starting URL: https://the-internet.herokuapp.com/dynamic_loading/2

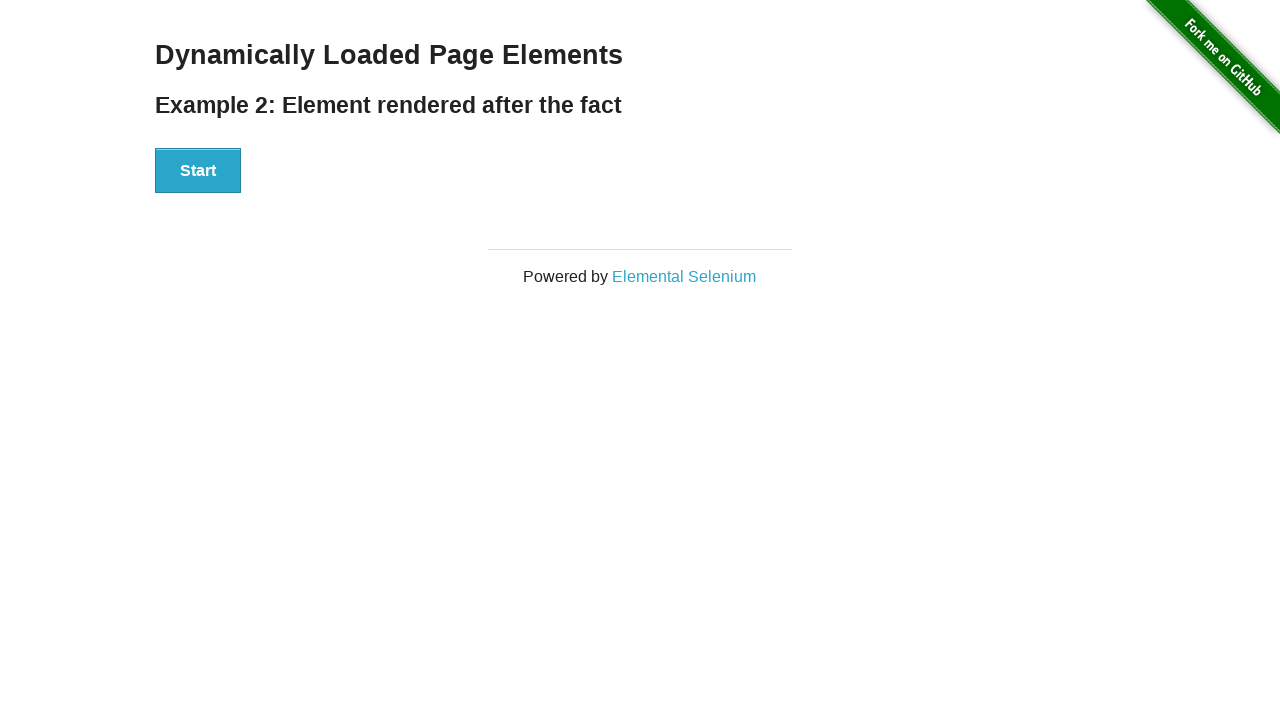

Clicked the Start button to initiate dynamic loading at (198, 171) on xpath=//div[@id='start']//button
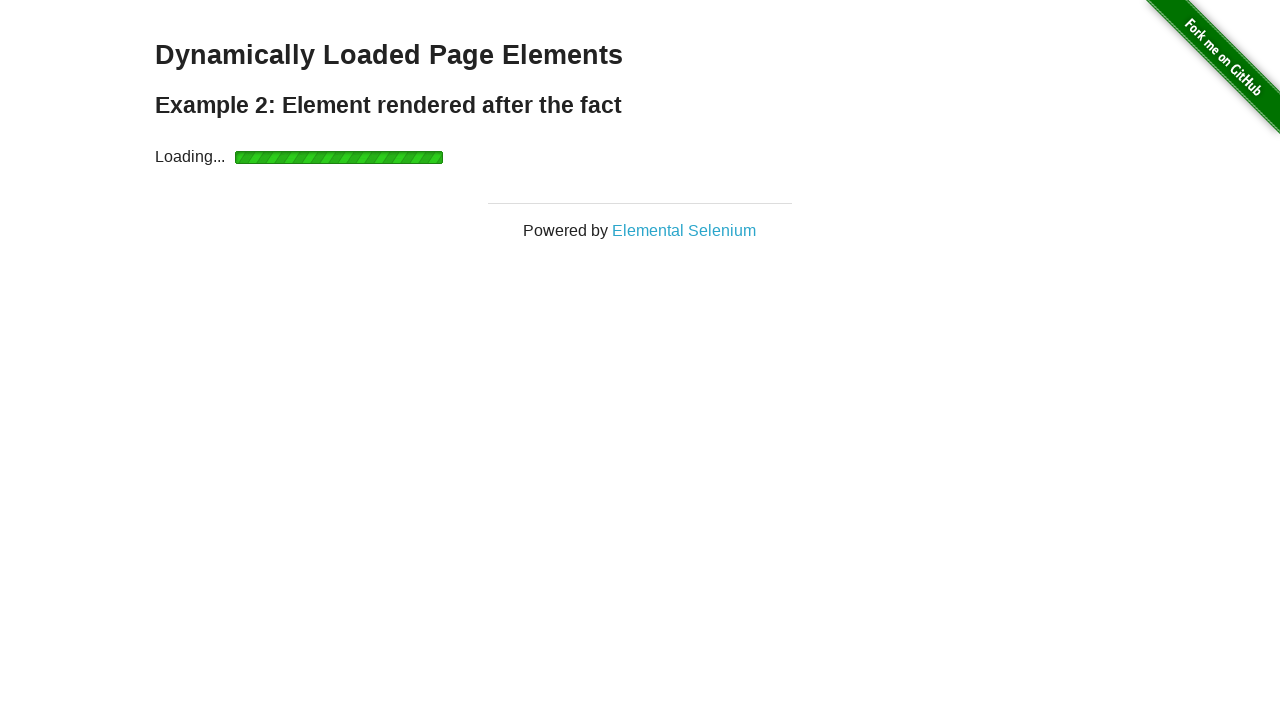

Waited for 'Hello World!' text to appear after loading completed
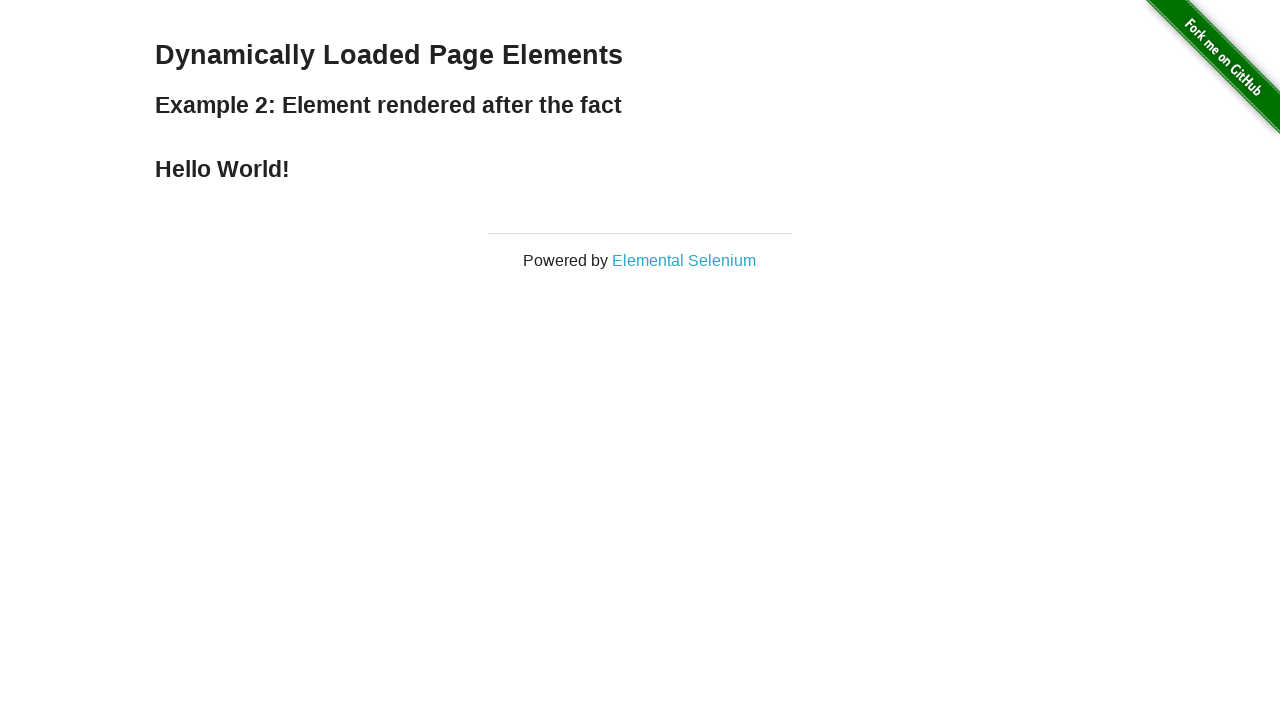

Located the 'Hello World!' element
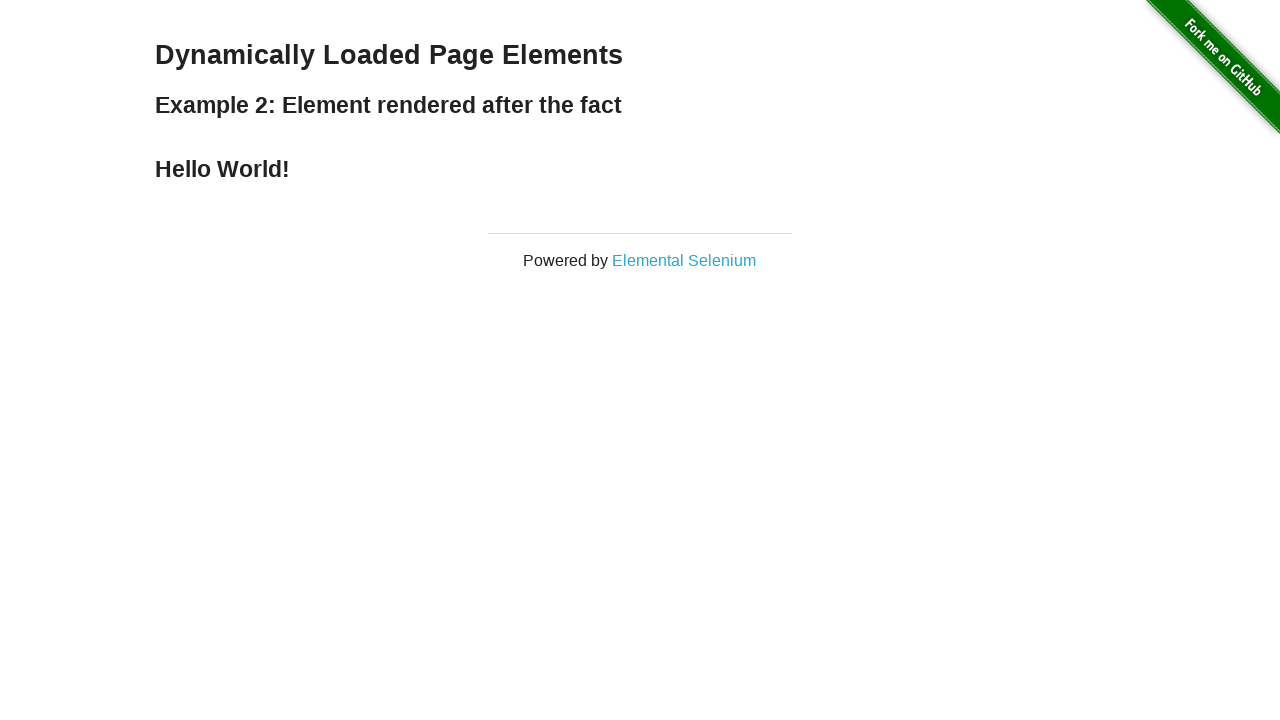

Verified that the text content equals 'Hello World!'
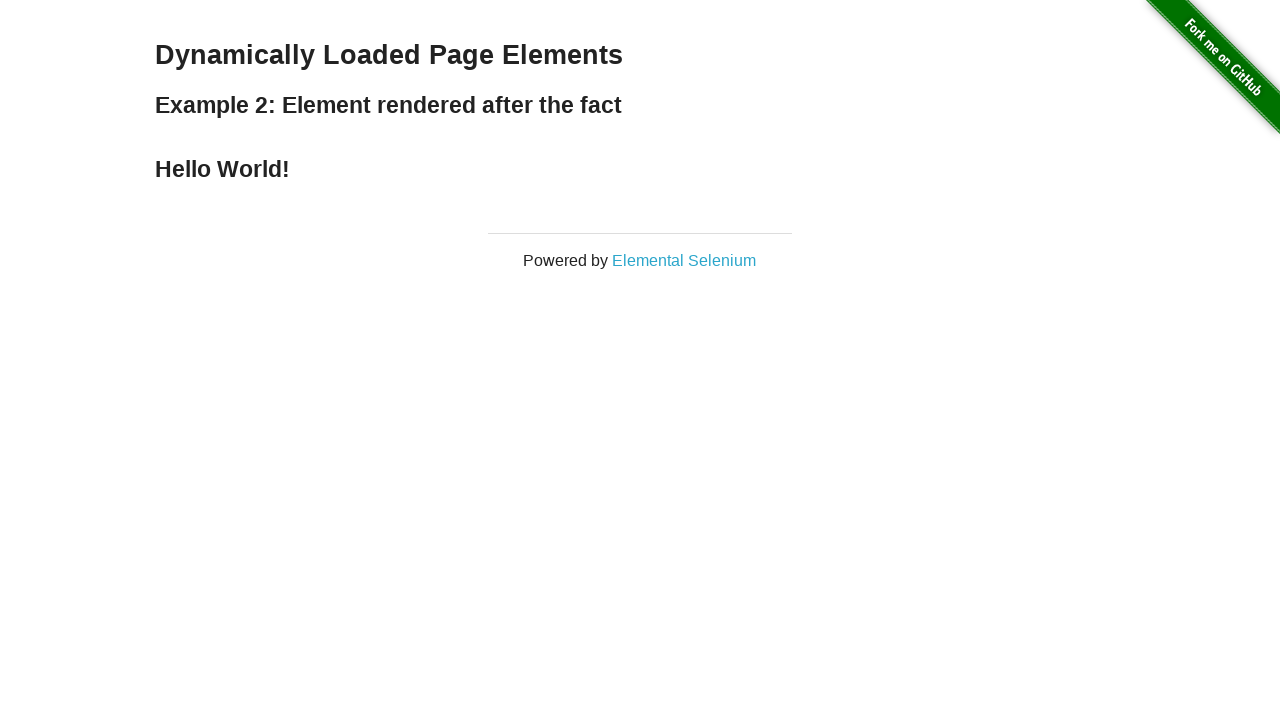

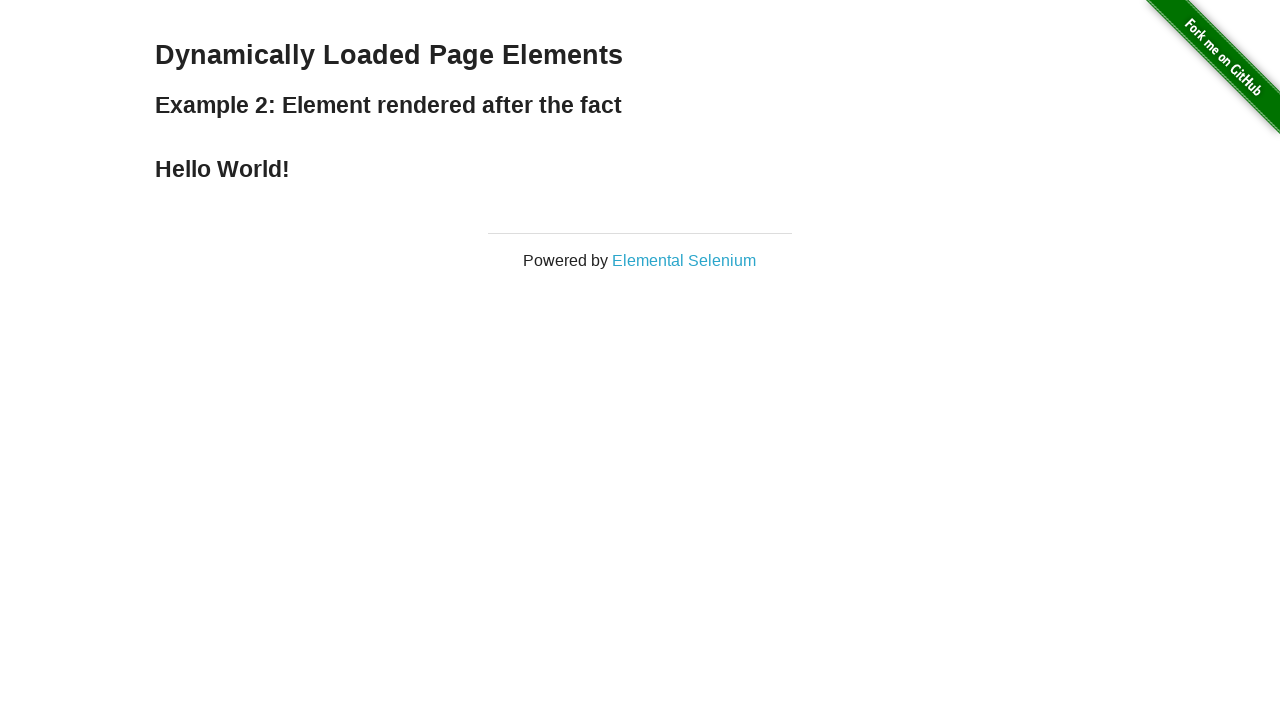